Tests dynamic loading functionality by clicking a start button and waiting for a "Hello World" message to appear after the loading completes

Starting URL: http://theinternet.przyklady.javastart.pl/dynamic_loading/2

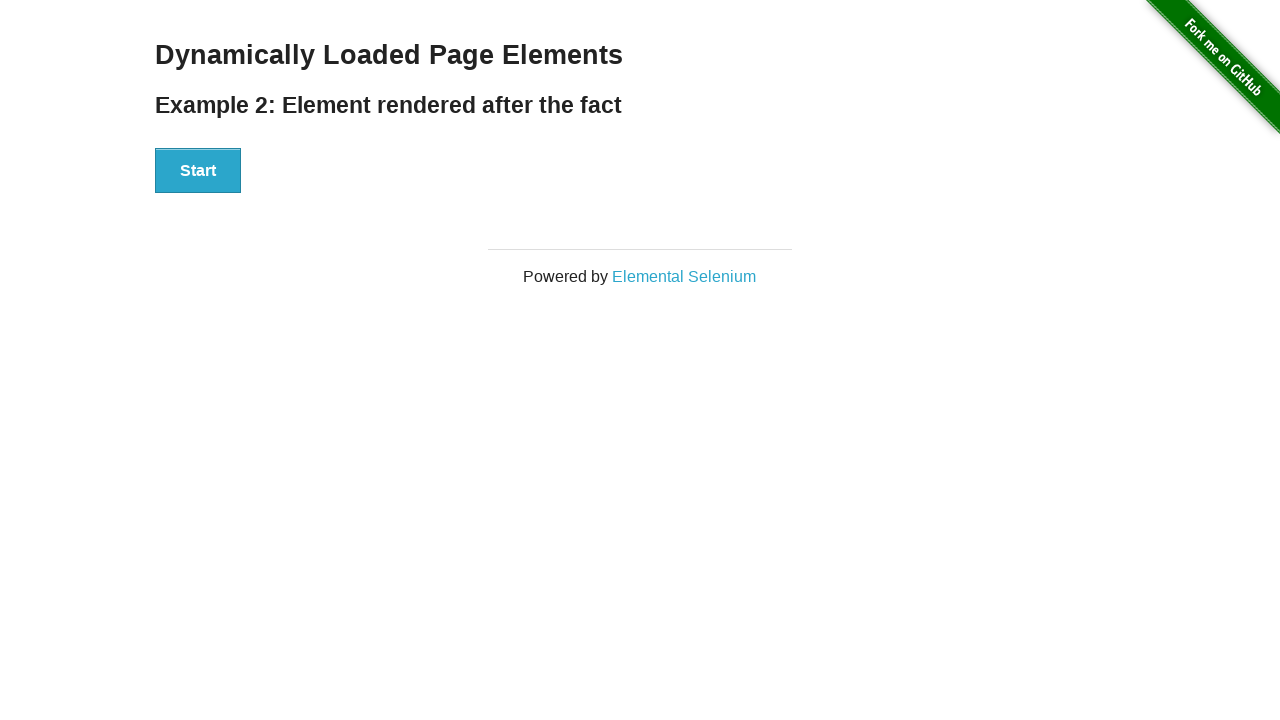

Clicked start button to initiate dynamic loading at (198, 171) on #start > button
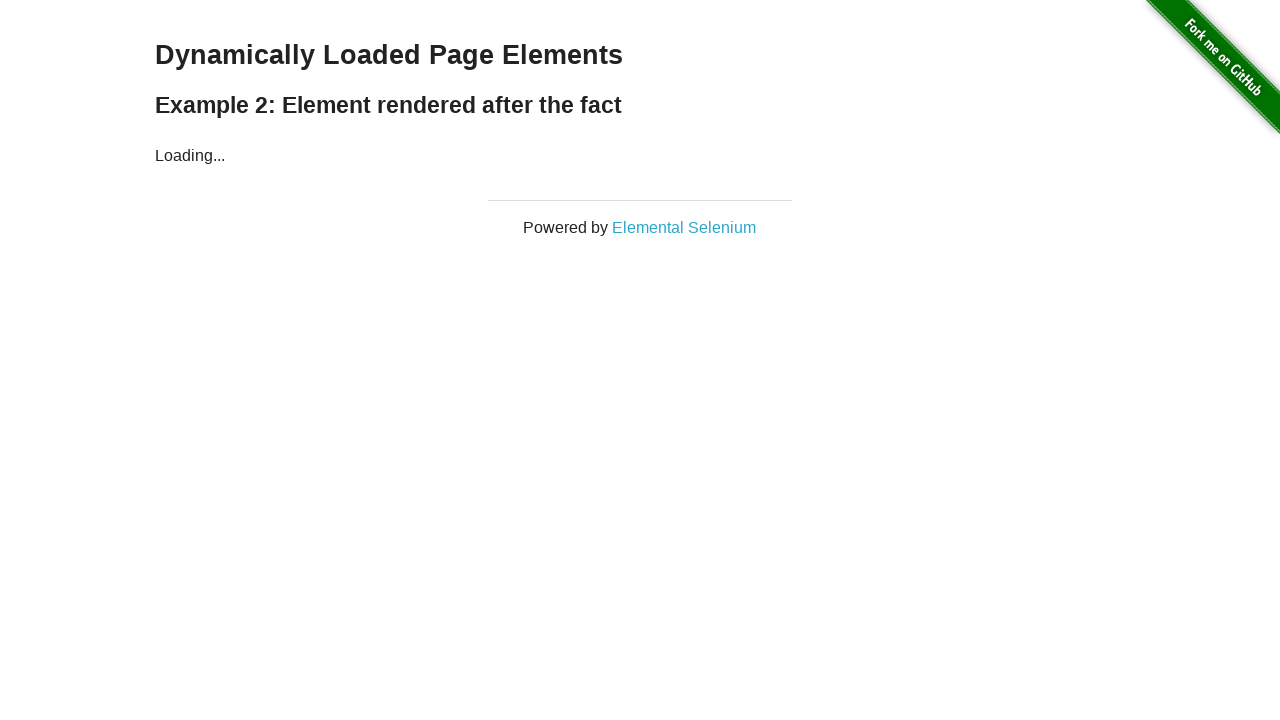

Waited for 'Hello World' message to appear after loading completes
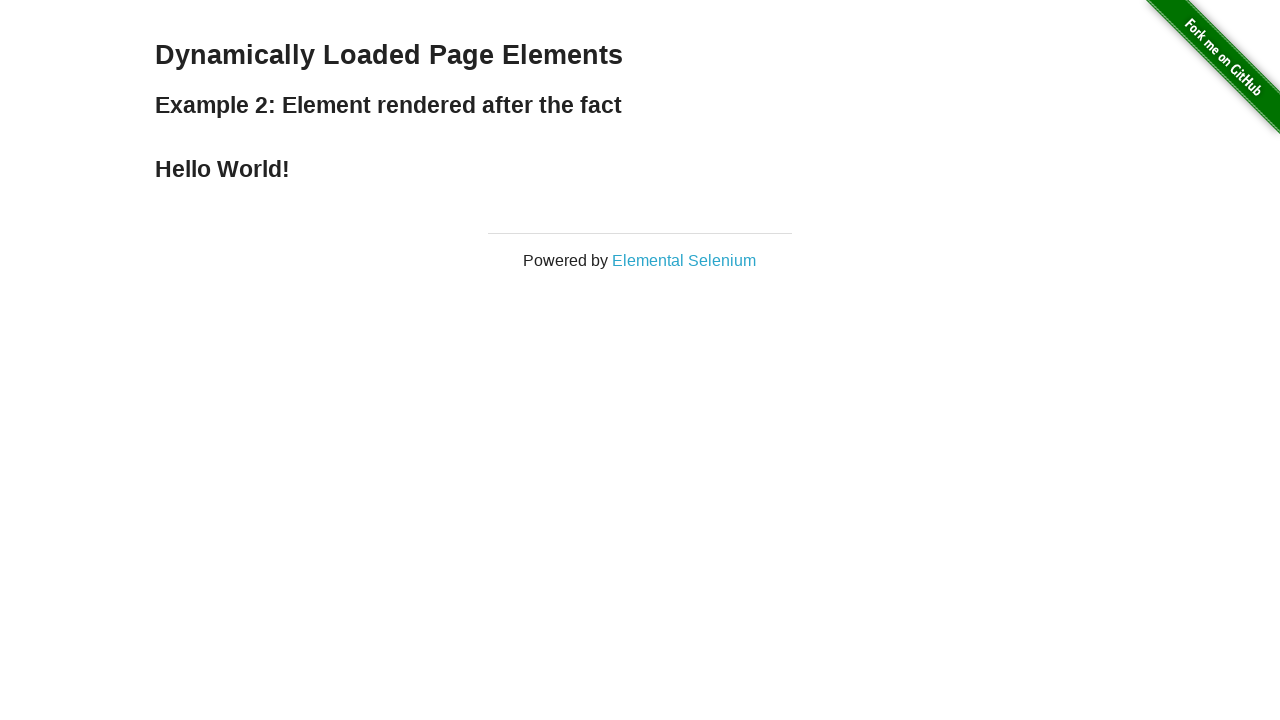

Located the Hello World message element
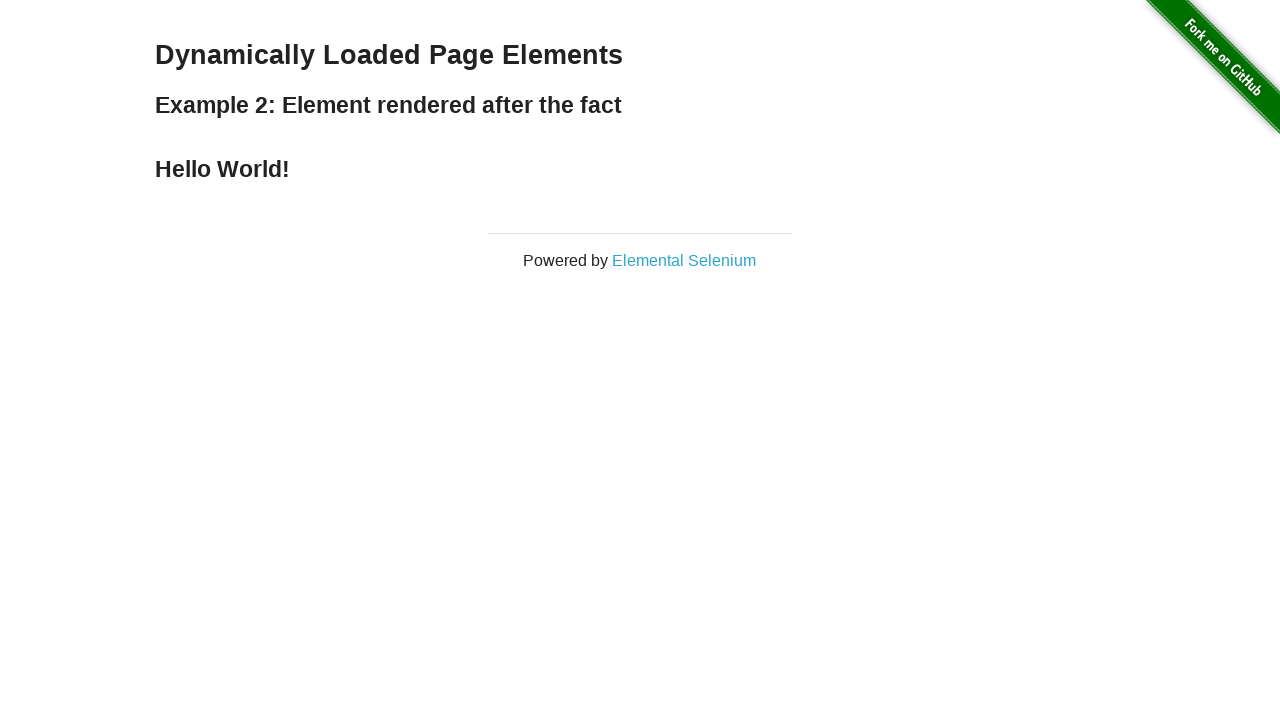

Verified that the Hello World message is visible
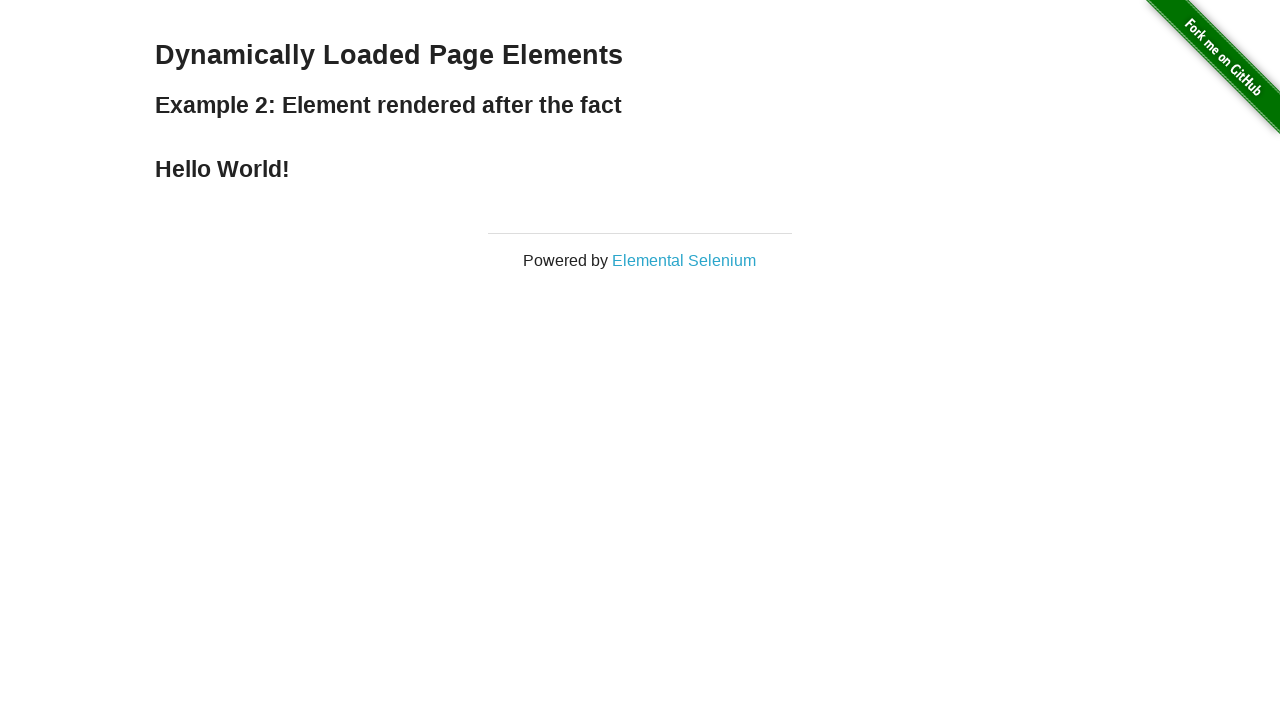

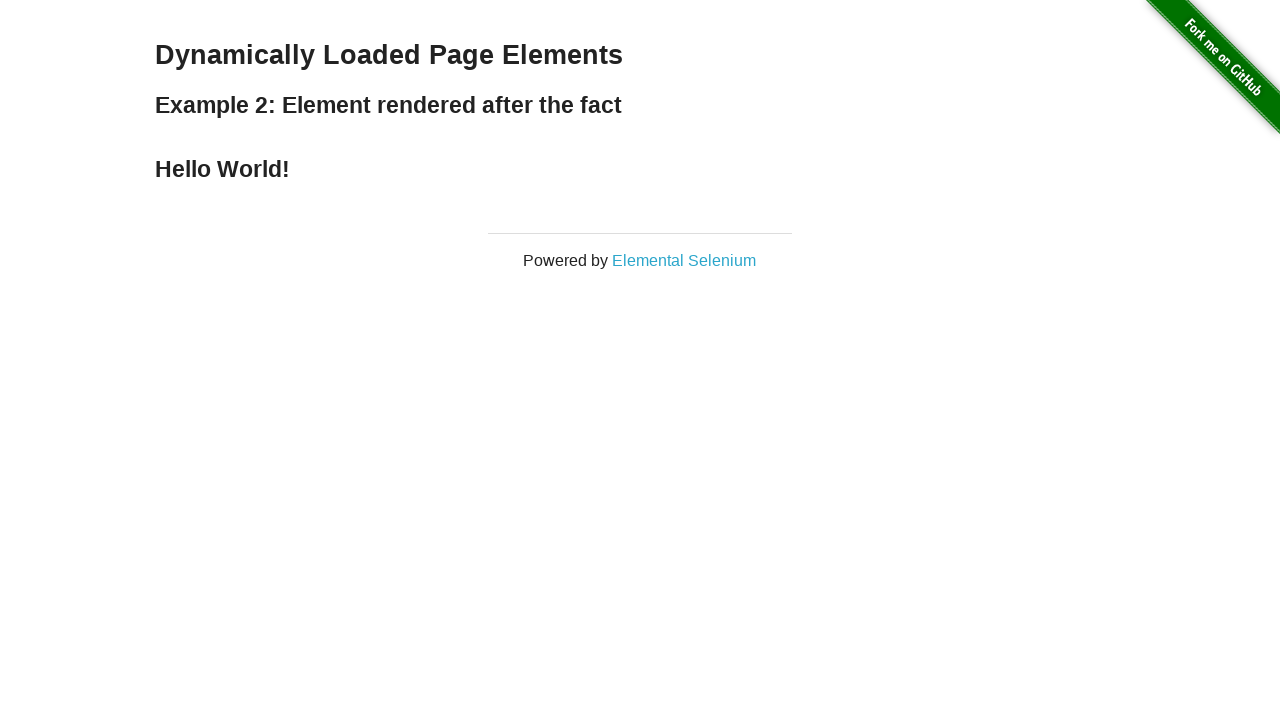